Tests un-marking todo items as complete by clicking toggle twice

Starting URL: https://demo.playwright.dev/todomvc

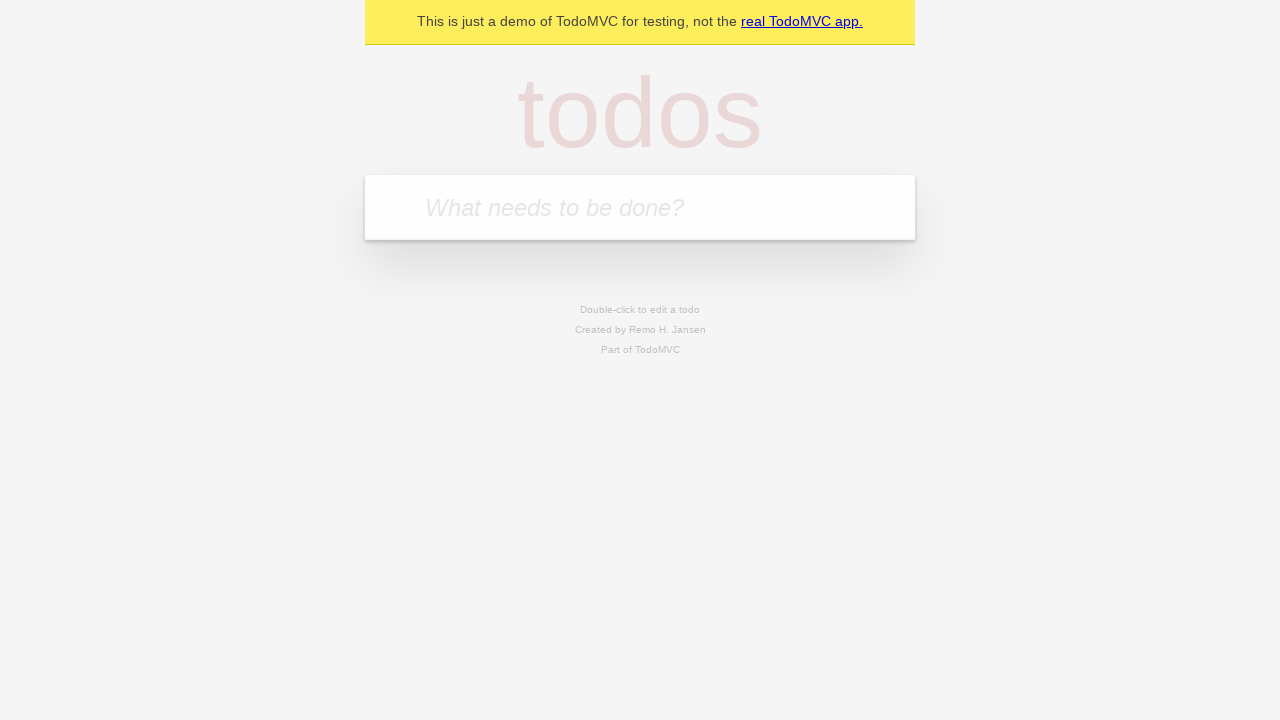

Filled new todo field with 'Book doctor appointment' on .new-todo
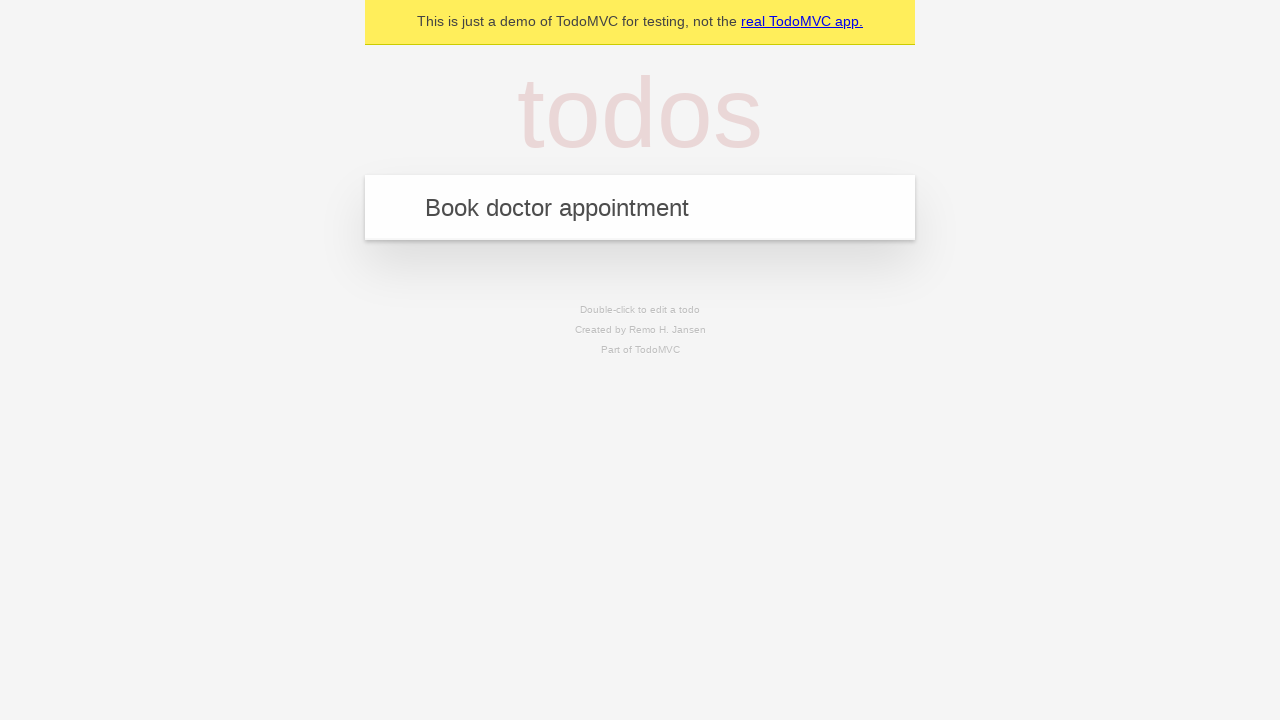

Pressed Enter to add first todo
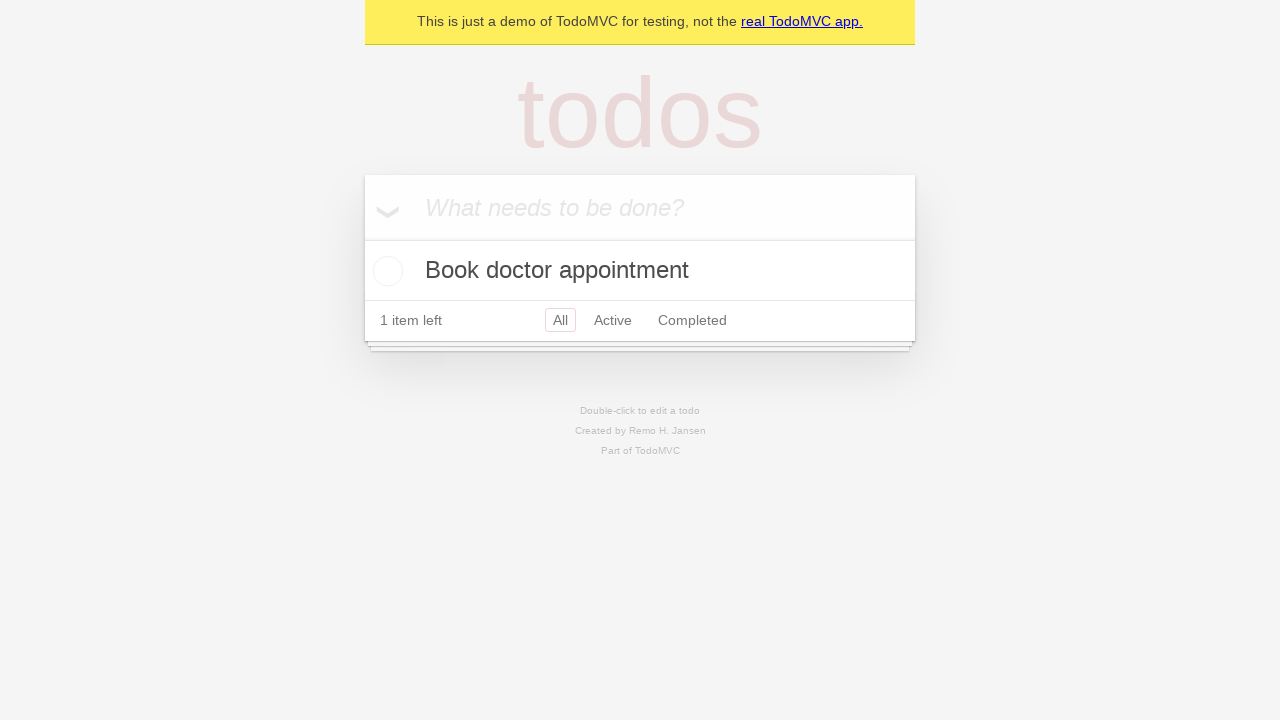

Filled new todo field with 'Buy birthday gift for Mom' on .new-todo
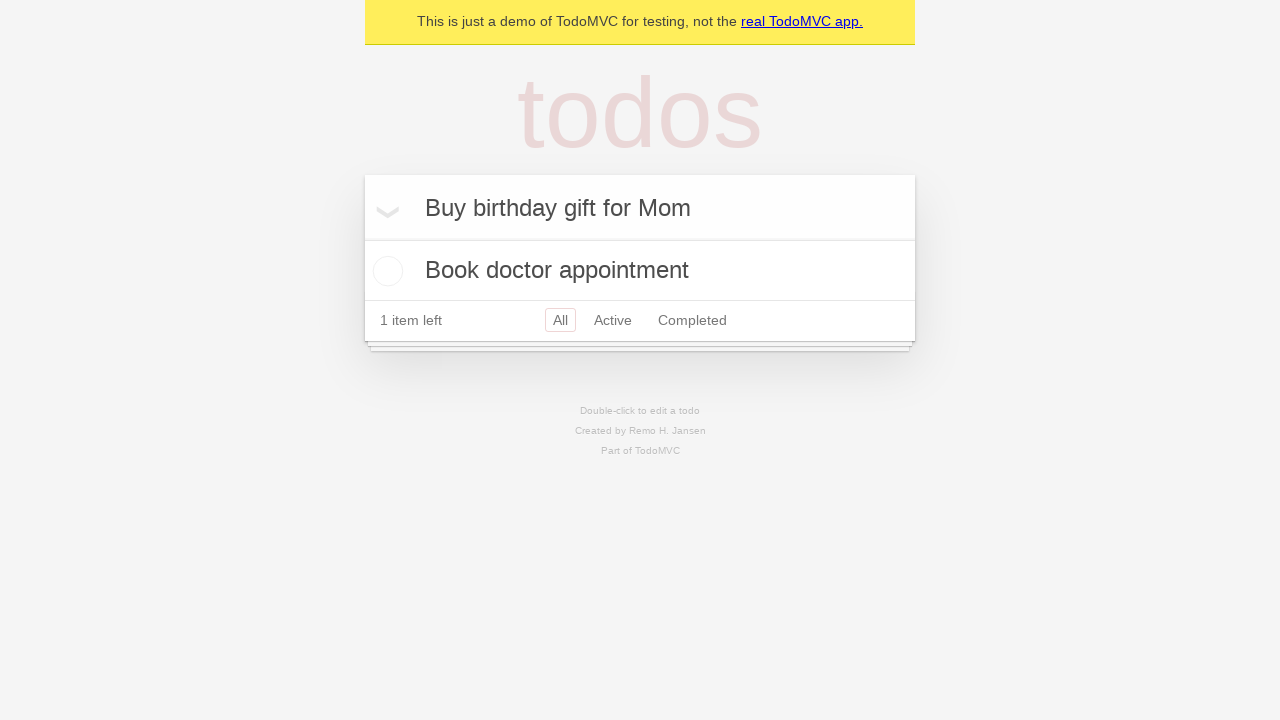

Pressed Enter to add second todo
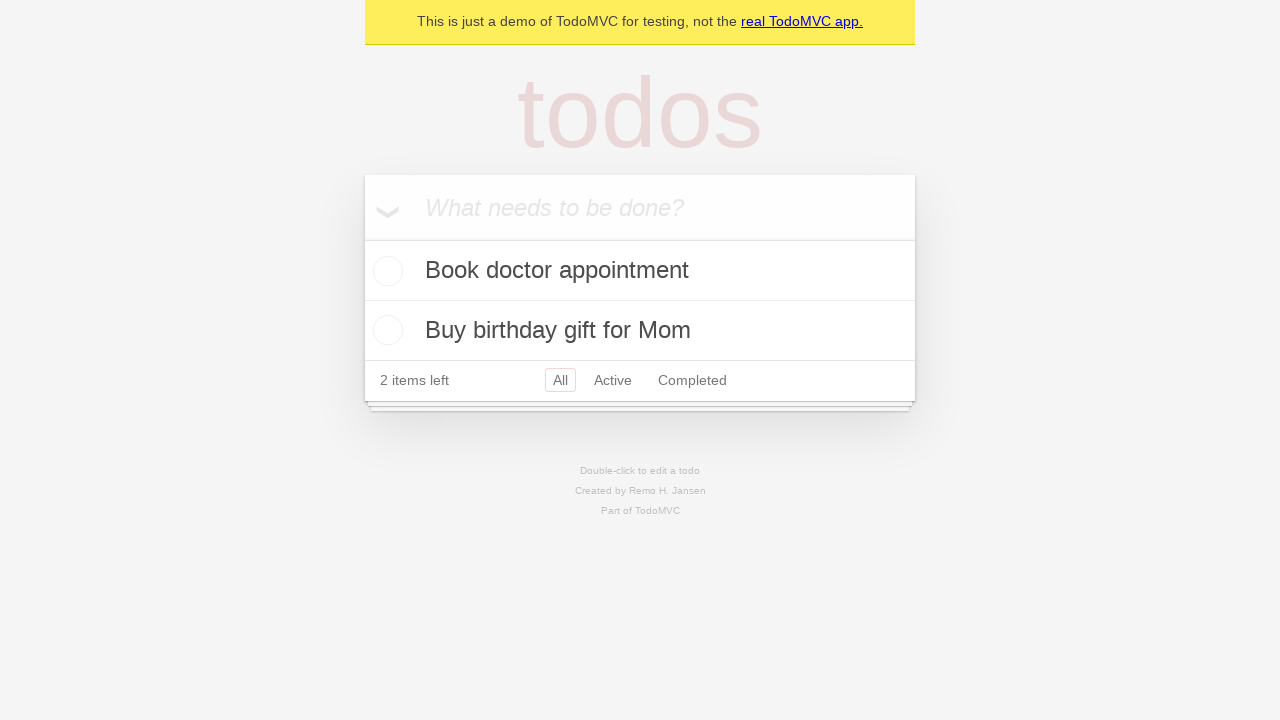

Filled new todo field with 'Find place for vacation' on .new-todo
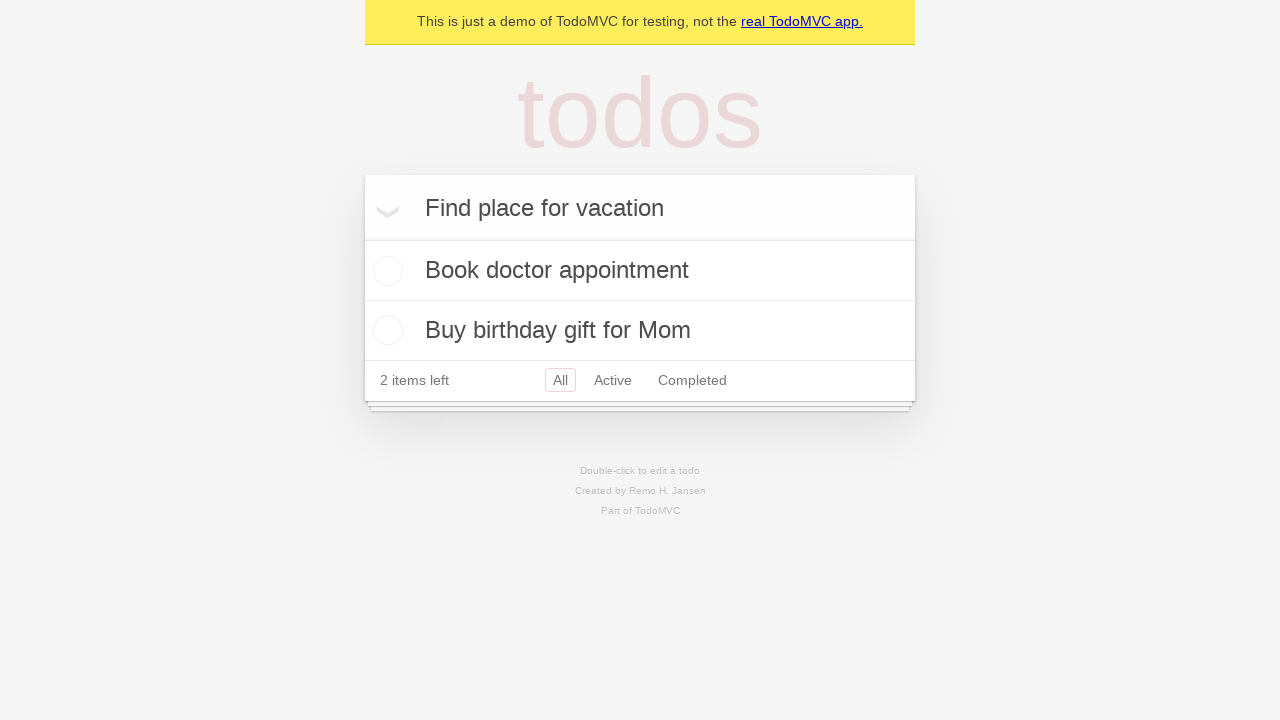

Pressed Enter to add third todo
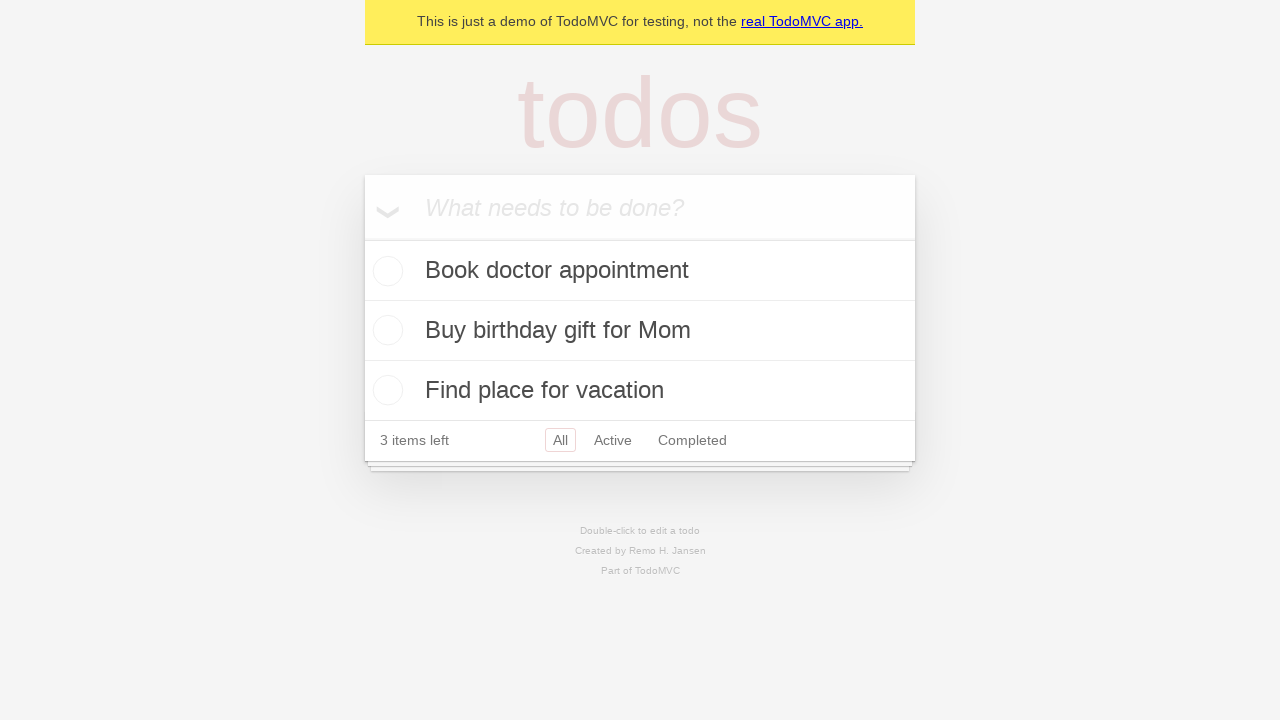

Waited for third todo item to appear in the list
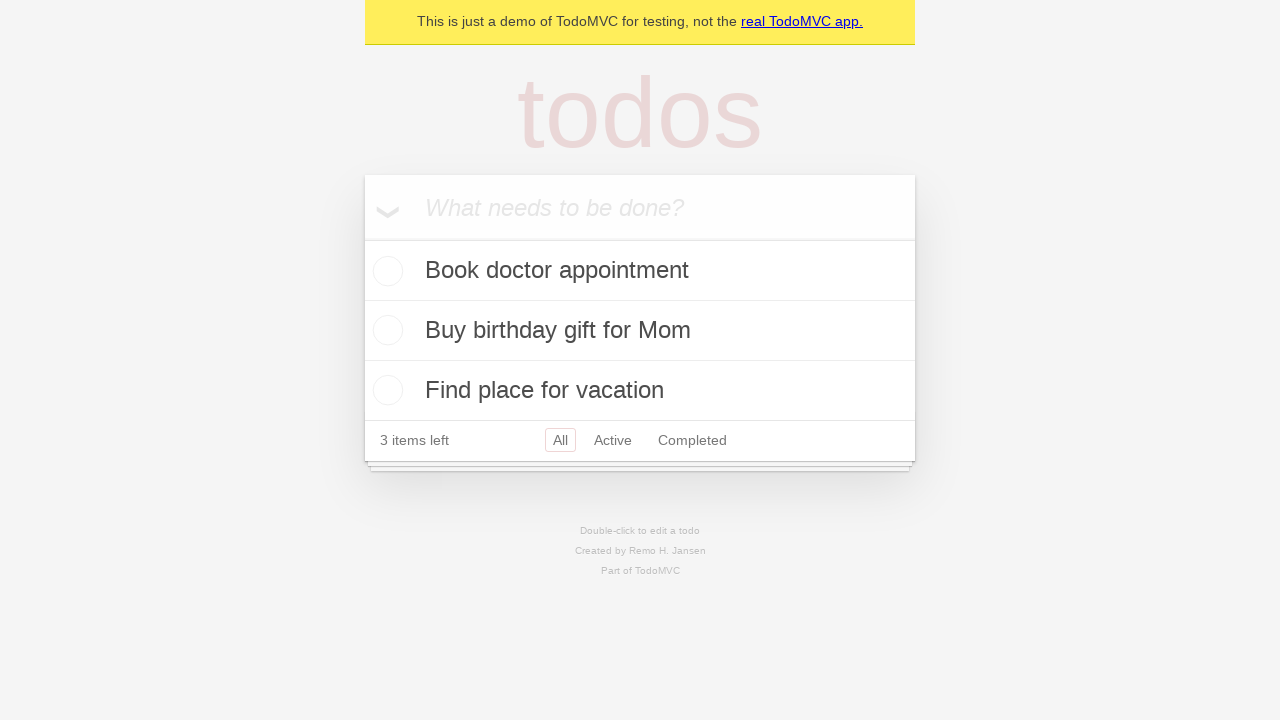

Clicked toggle to mark first todo as complete at (385, 271) on .todo-list li:nth-child(1) .toggle
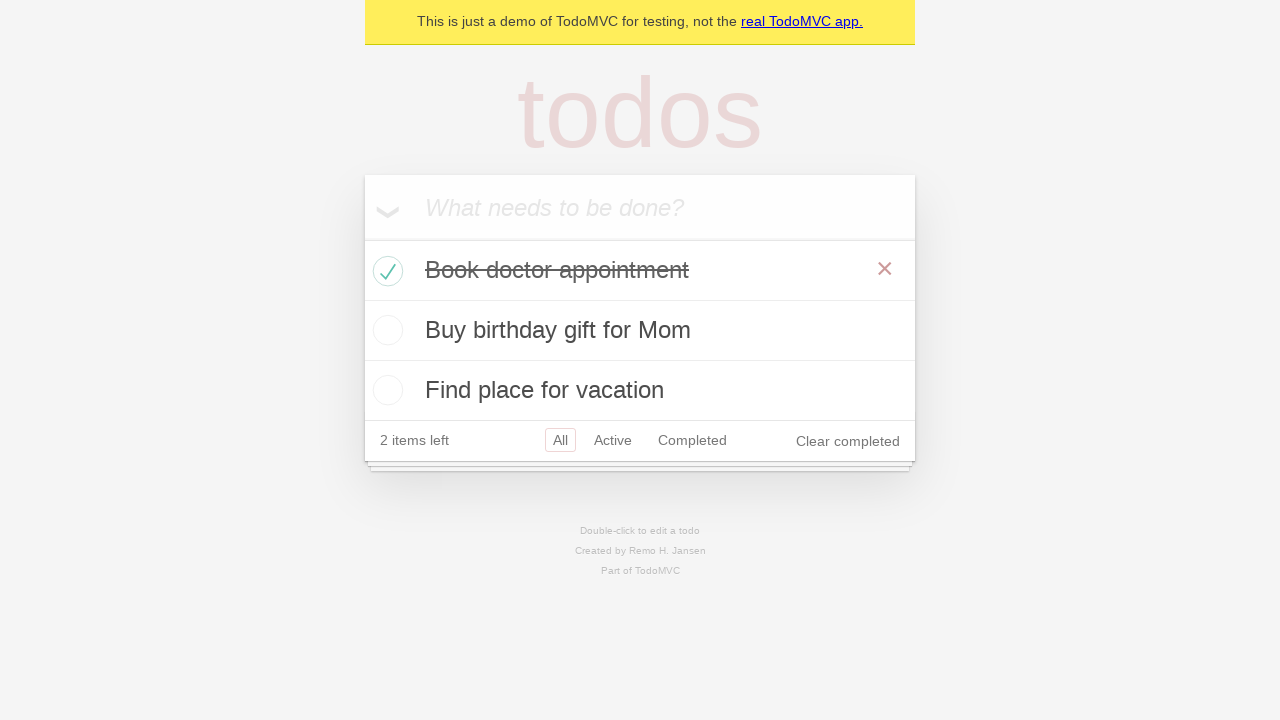

Clicked toggle to un-mark first todo as complete at (385, 271) on .todo-list li:nth-child(1) .toggle
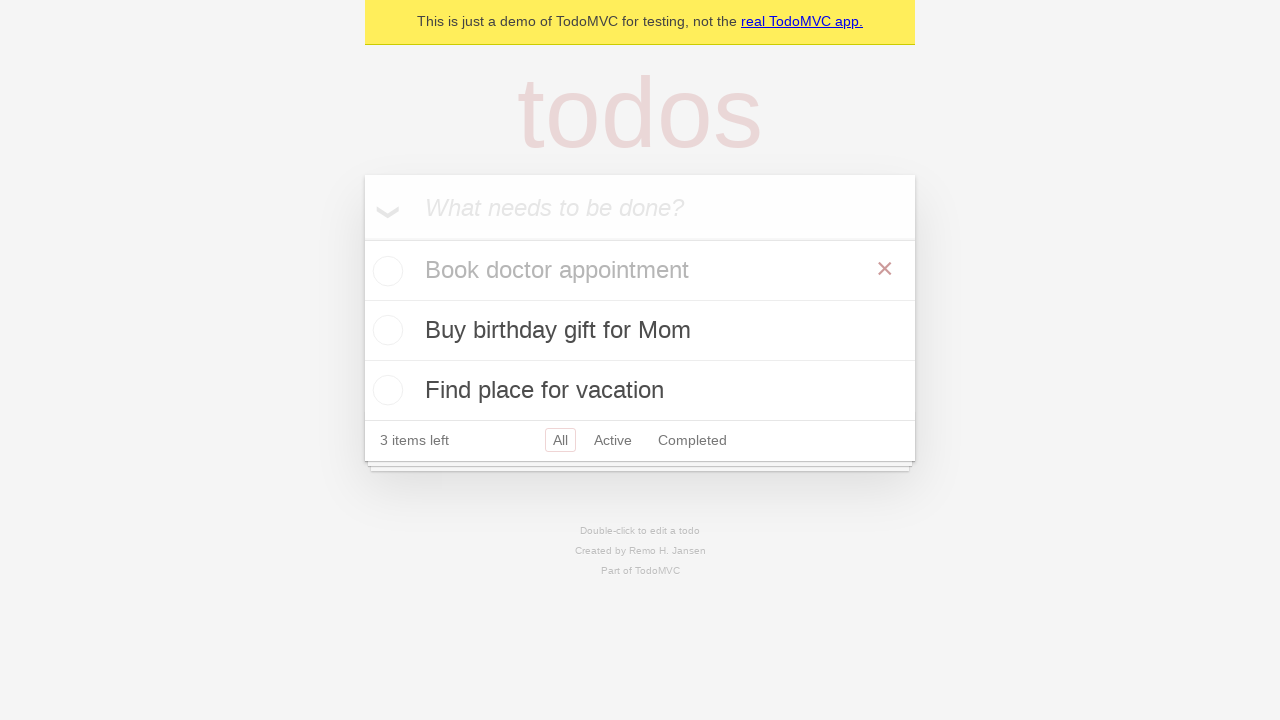

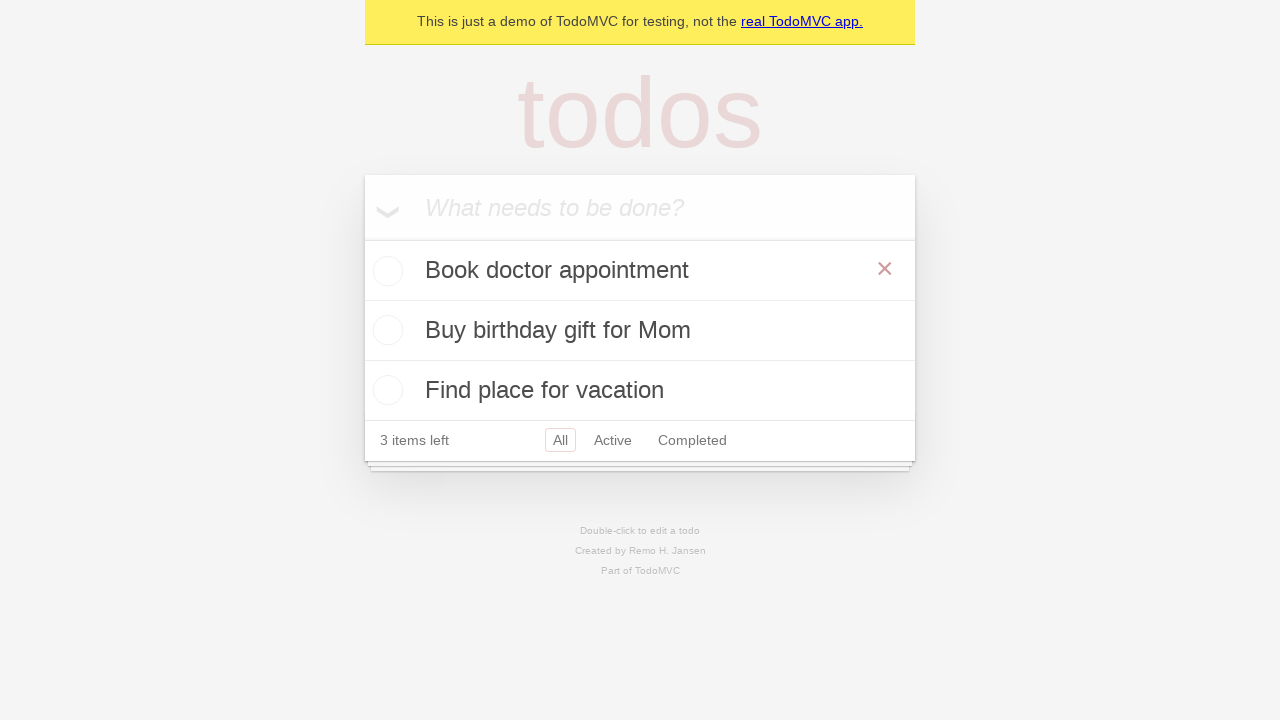